Tests window handling by clicking a link that opens a new window, switching to that window, and verifying content is accessible

Starting URL: https://www.rahulshettyacademy.com/loginpagePractise/

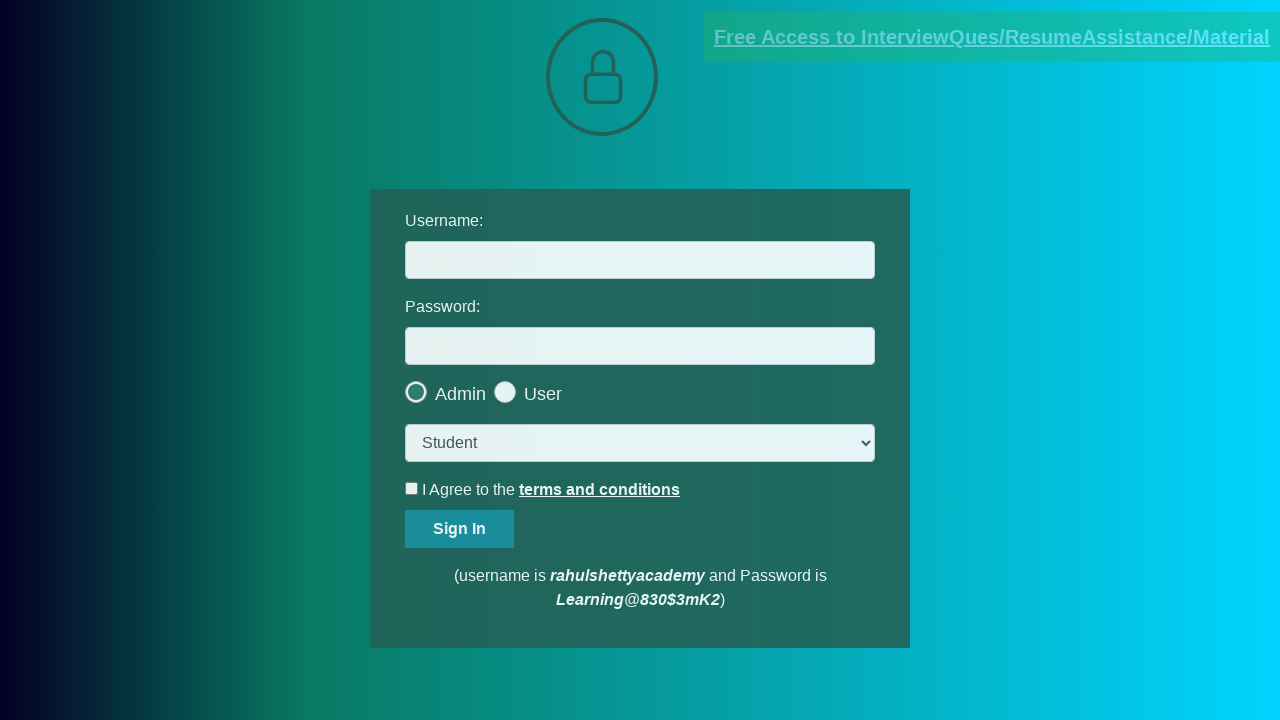

Clicked blinking text link to open new window at (992, 37) on .blinkingText
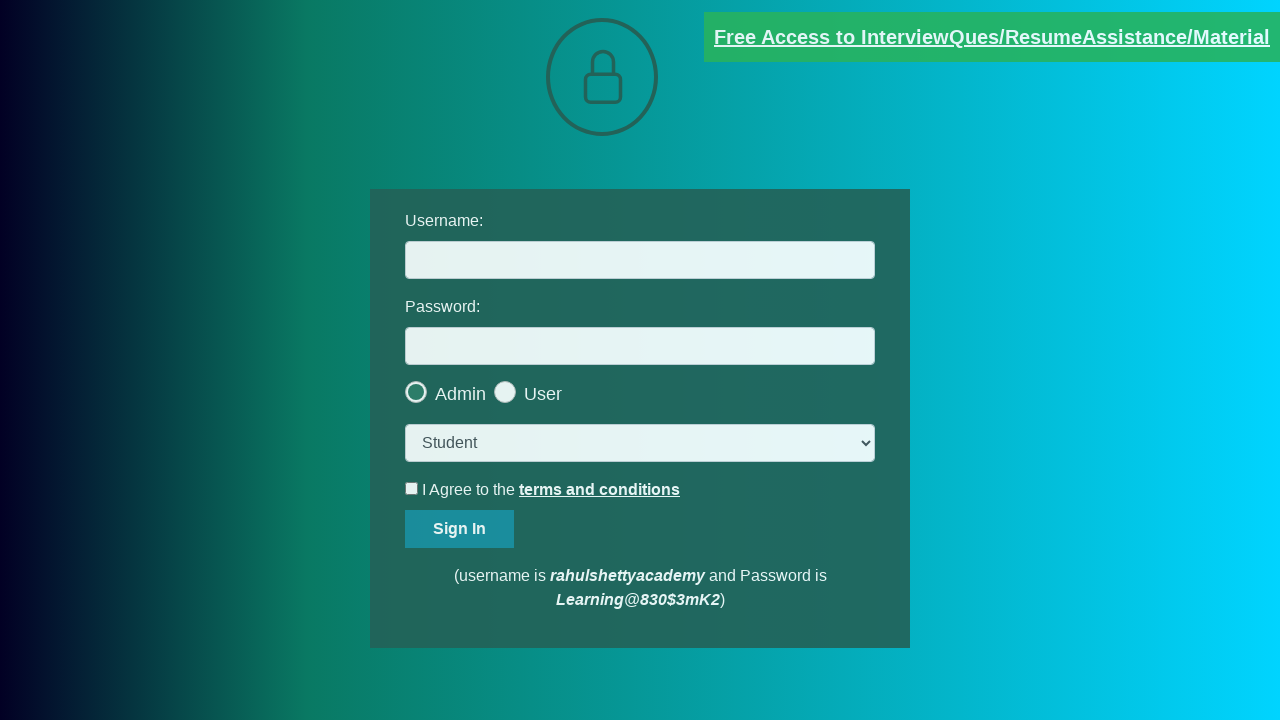

New window/tab opened and captured
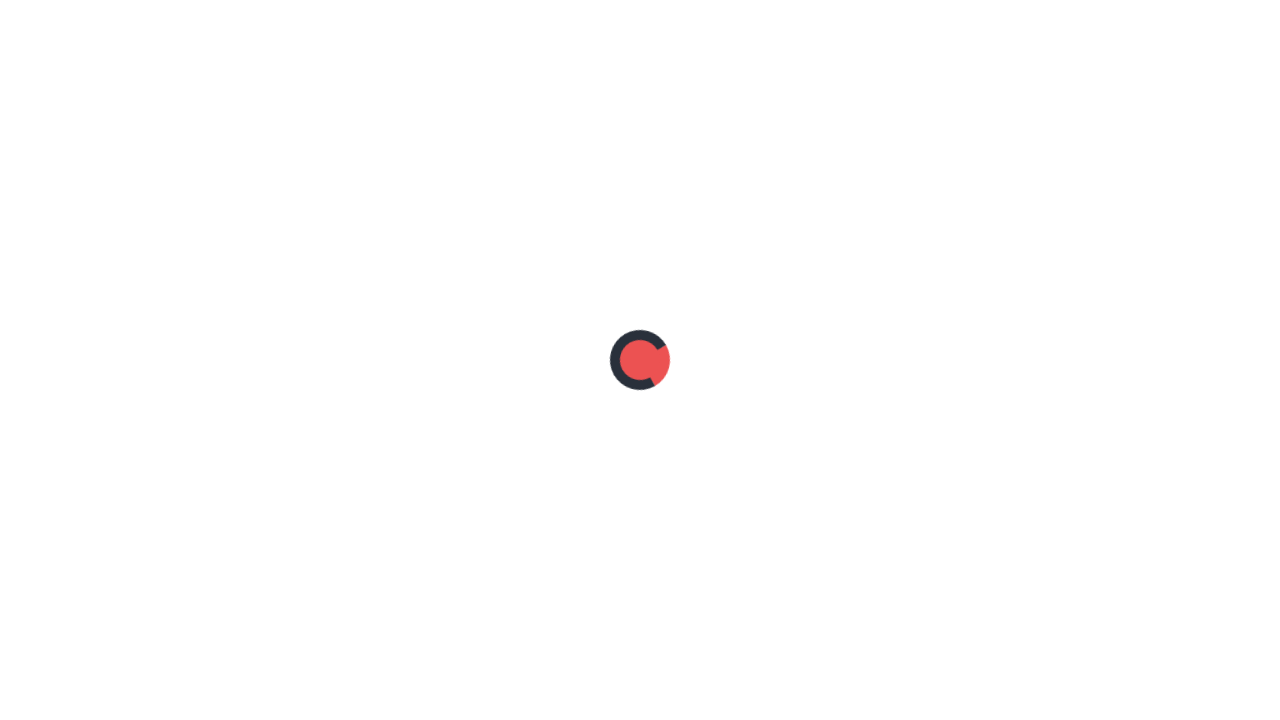

Waited for content to load in new window
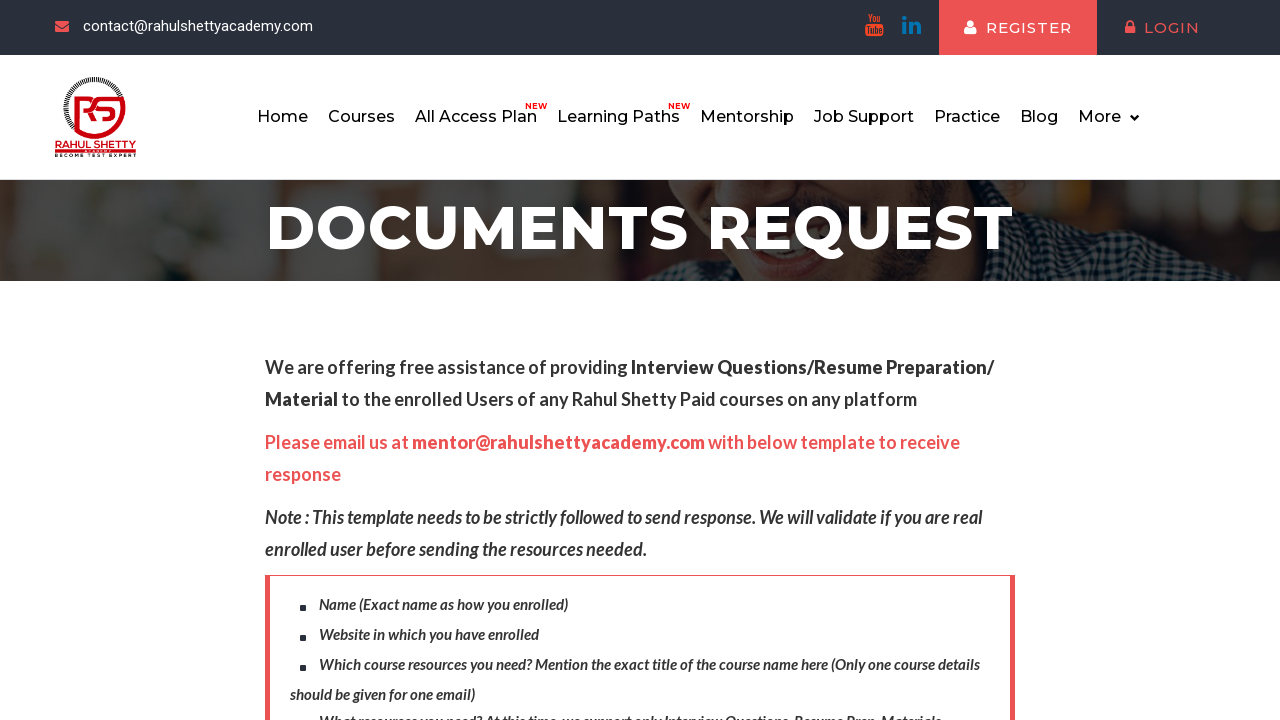

Retrieved text content from new window: Please email us at mentor@rahulshettyacademy.com with below template to receive response 
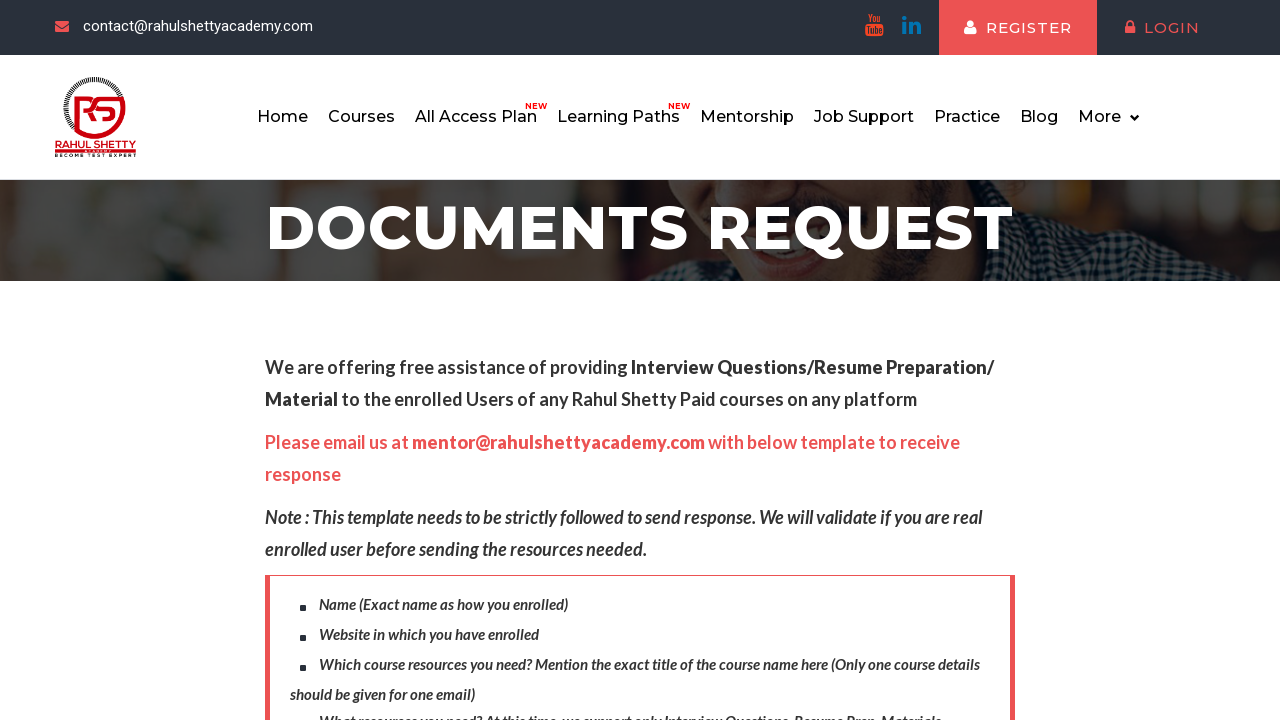

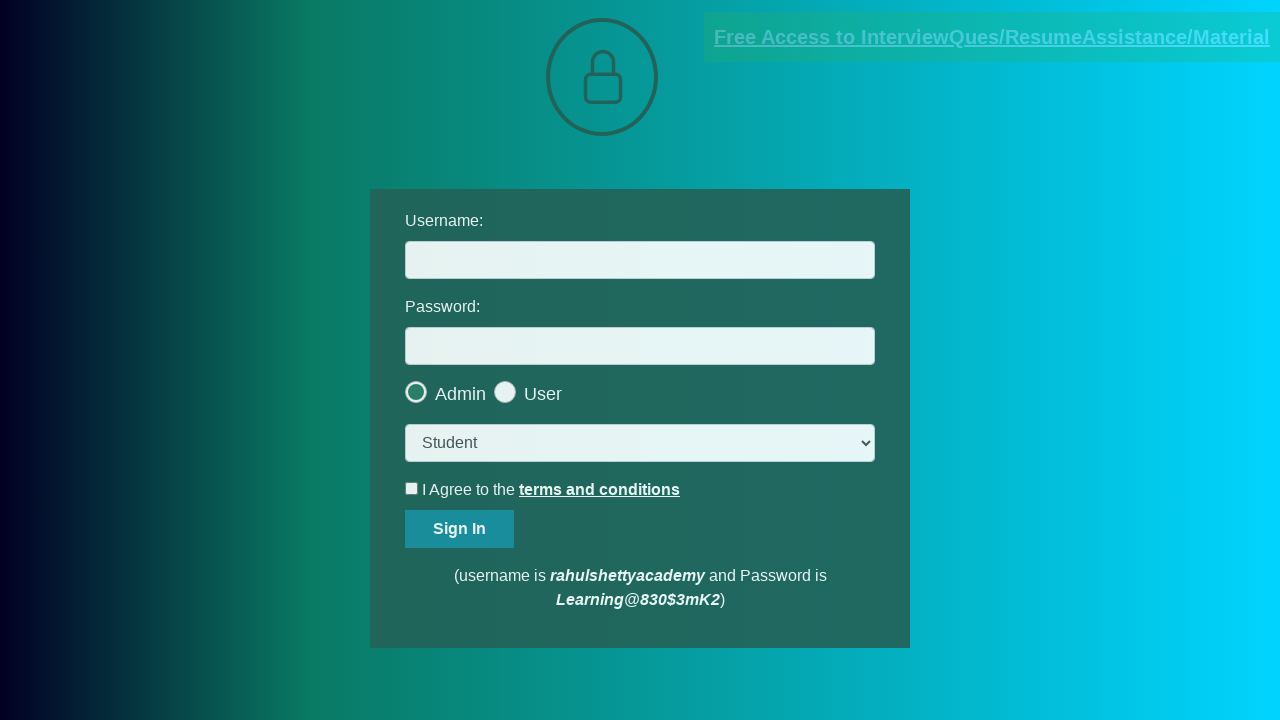